Tests keyboard interactions on a text comparison tool by filling a textarea, selecting all text with Ctrl+A, copying with Ctrl+C, tabbing to the next field, and pasting with Ctrl+V

Starting URL: https://gotranscript.com/text-compare

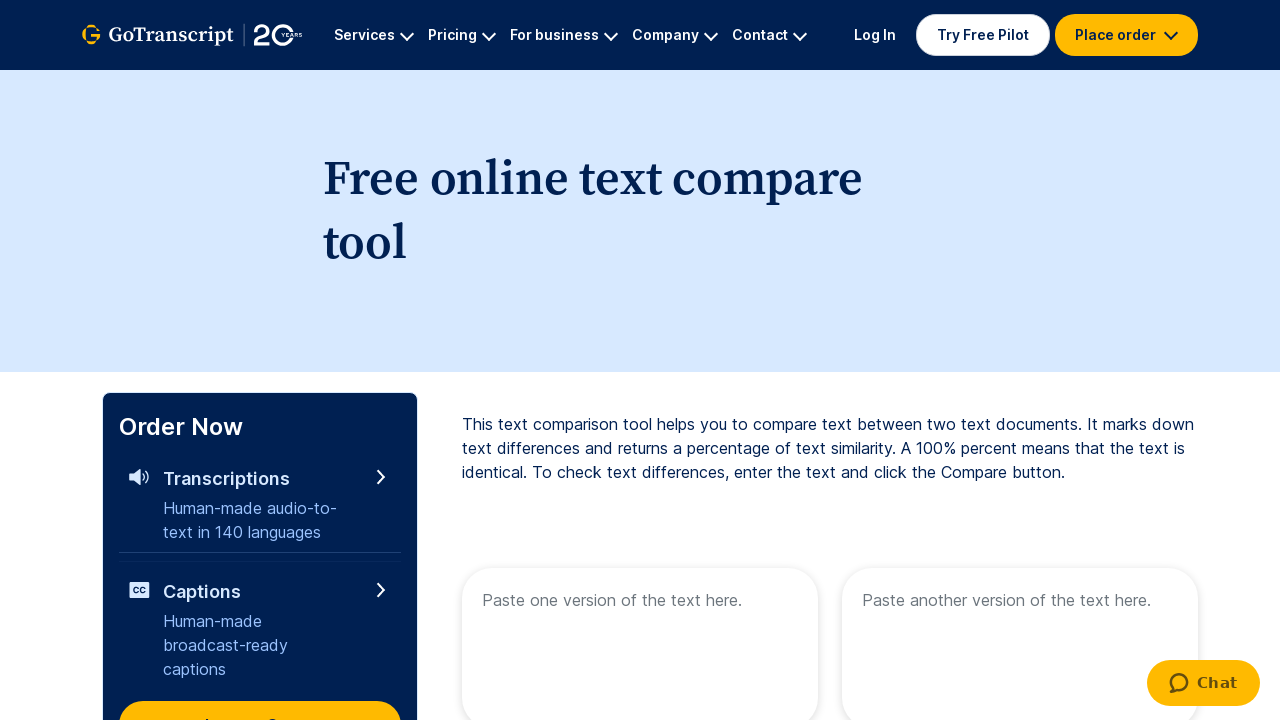

Filled first textarea with 'Welcome to Automation' on //textarea[@placeholder="Paste one version of the text here."]
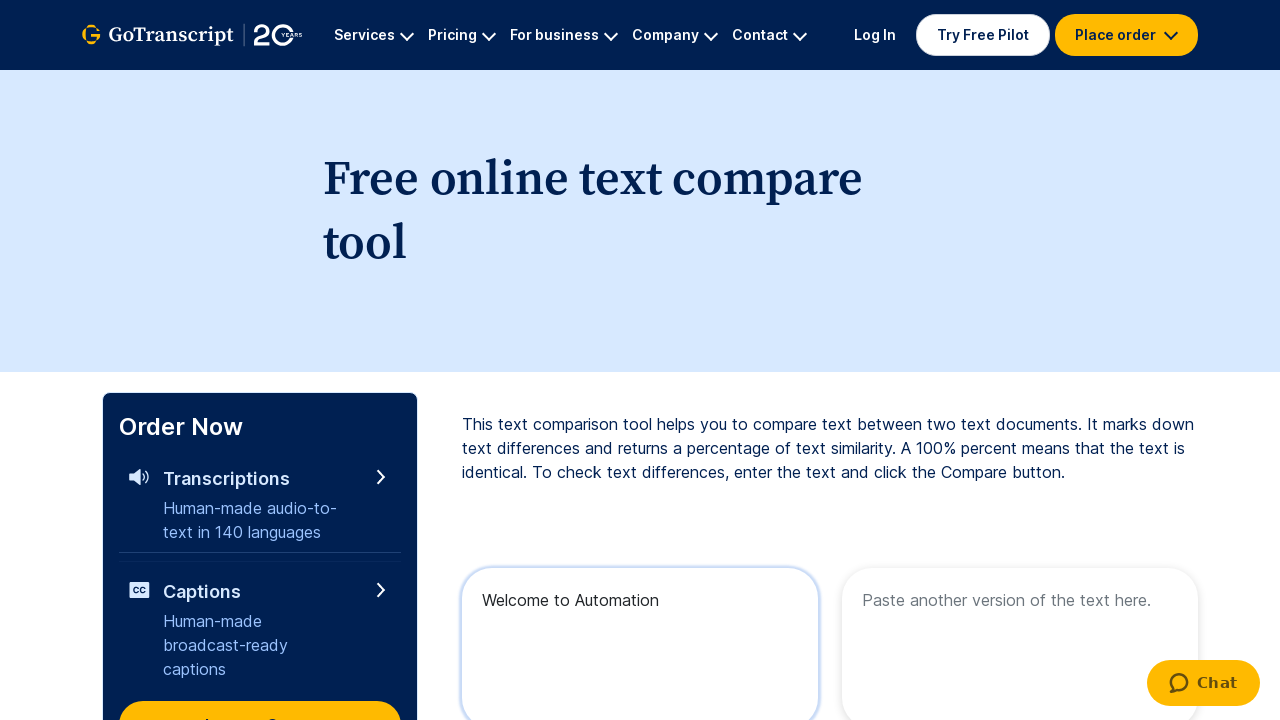

Selected all text in textarea with Ctrl+A
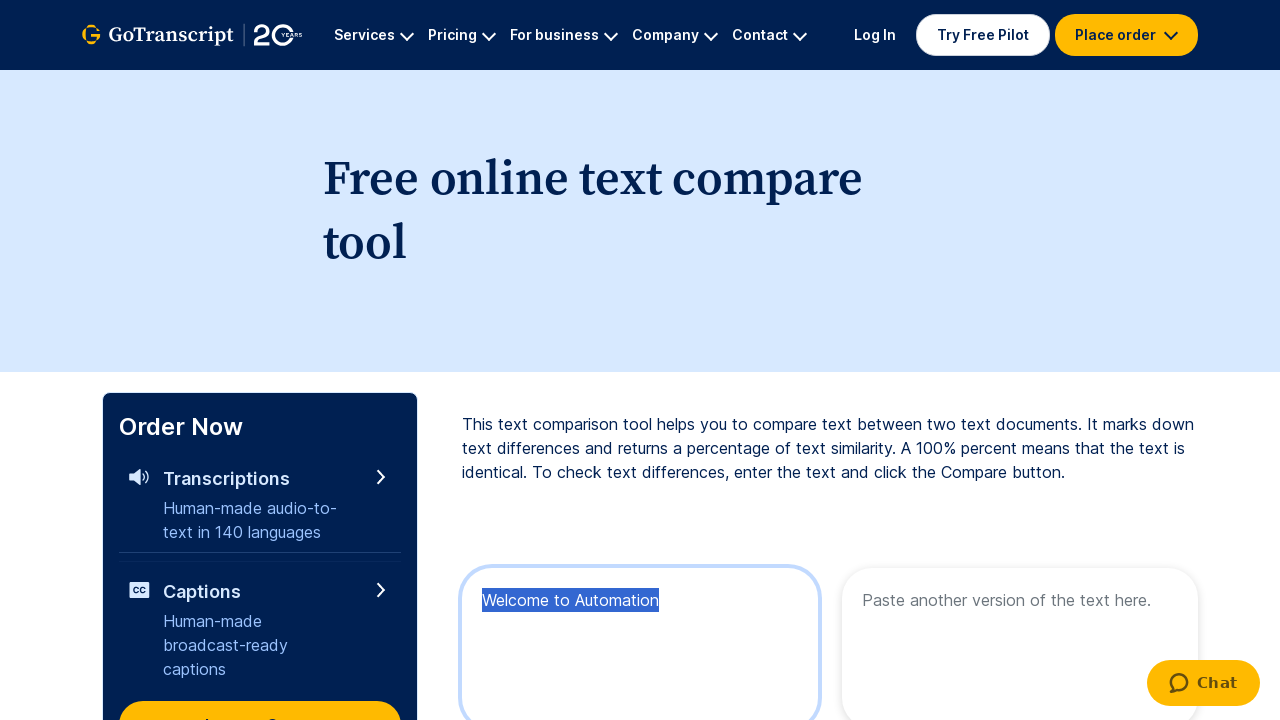

Copied selected text with Ctrl+C
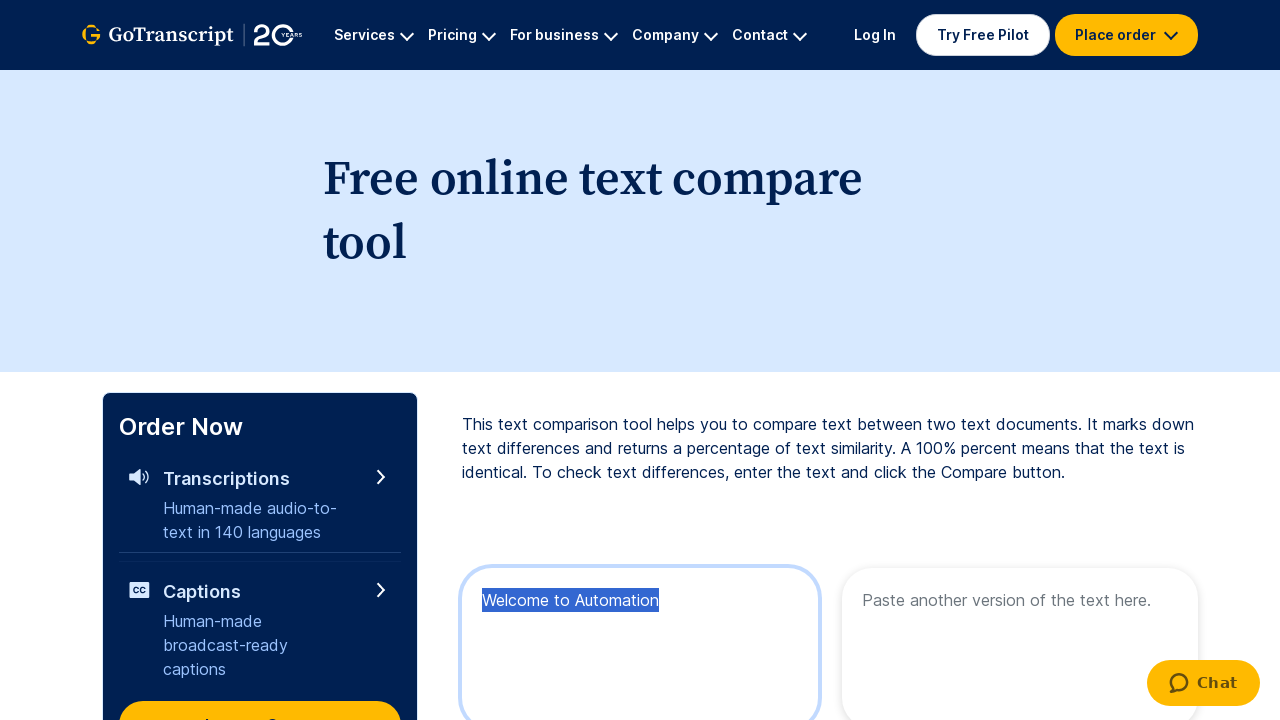

Pressed Tab key down to navigate to next field
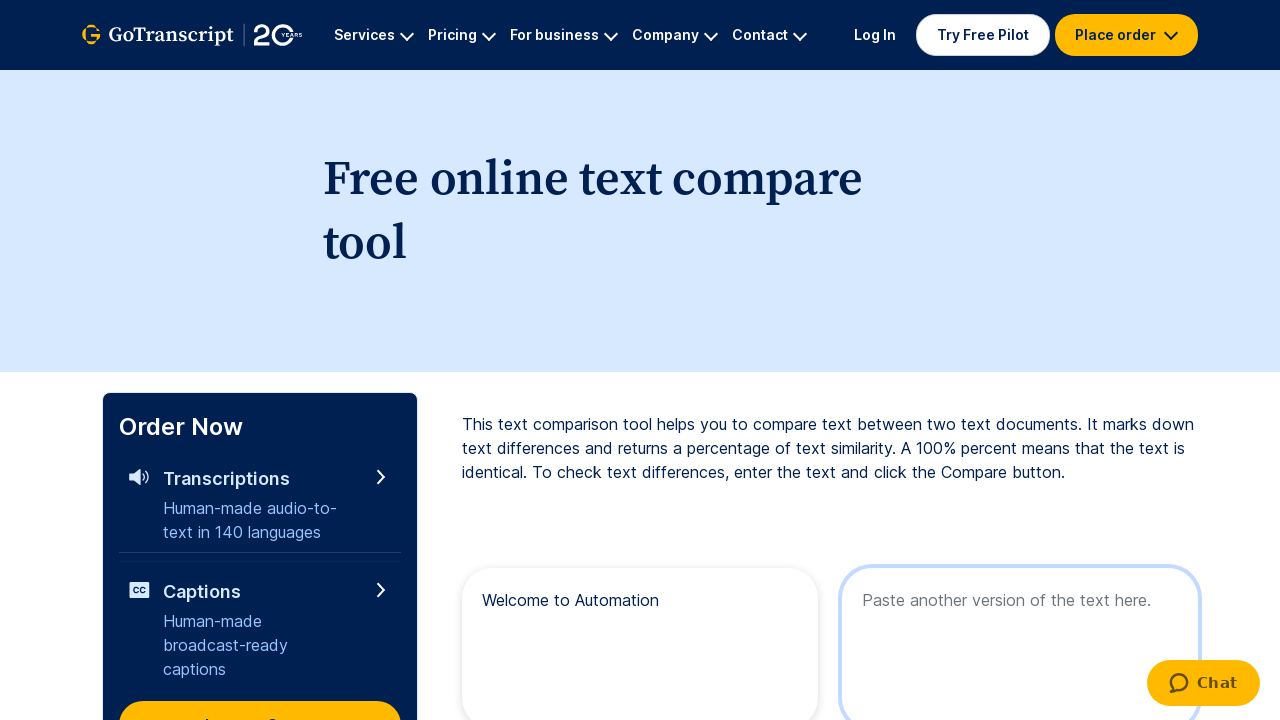

Released Tab key
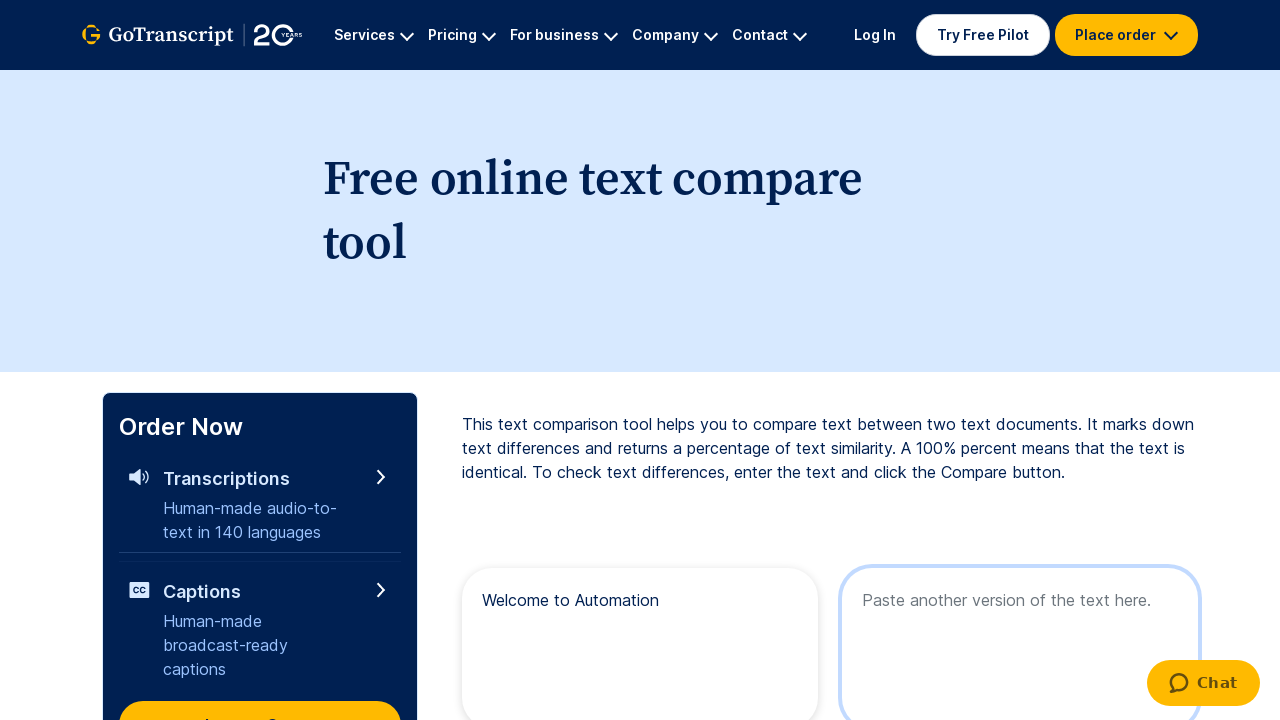

Pasted copied text into second textarea with Ctrl+V
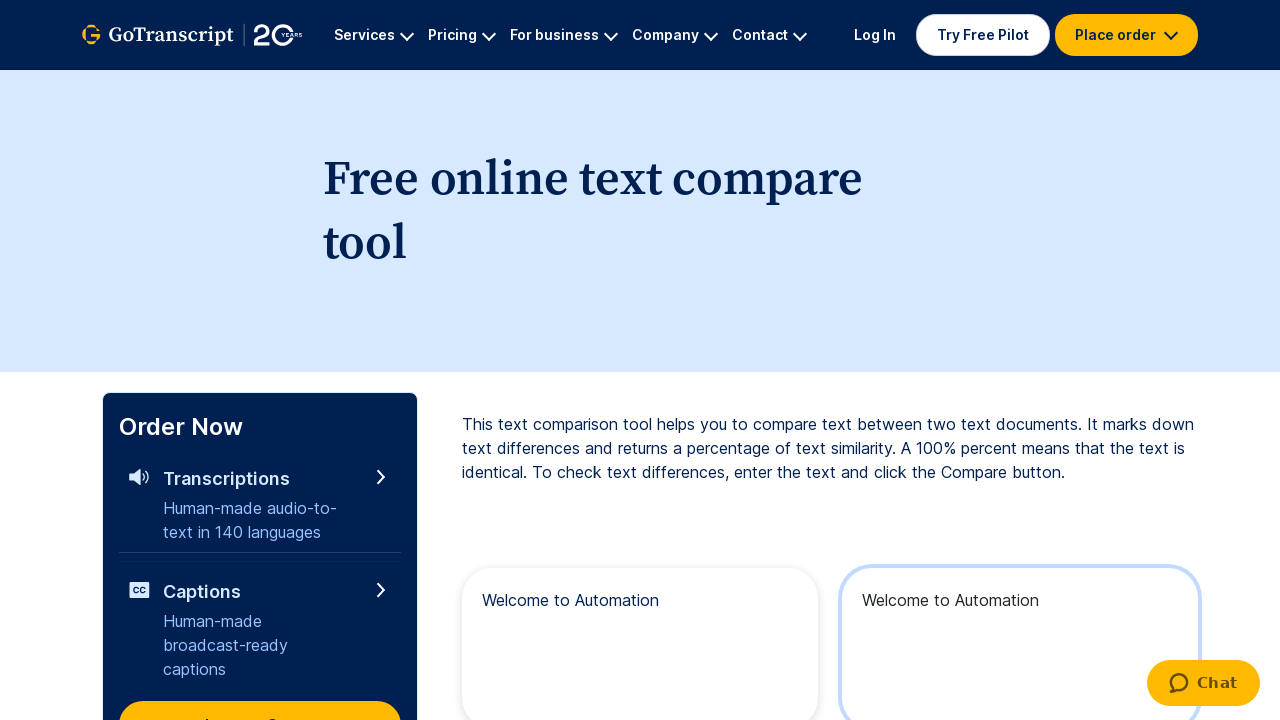

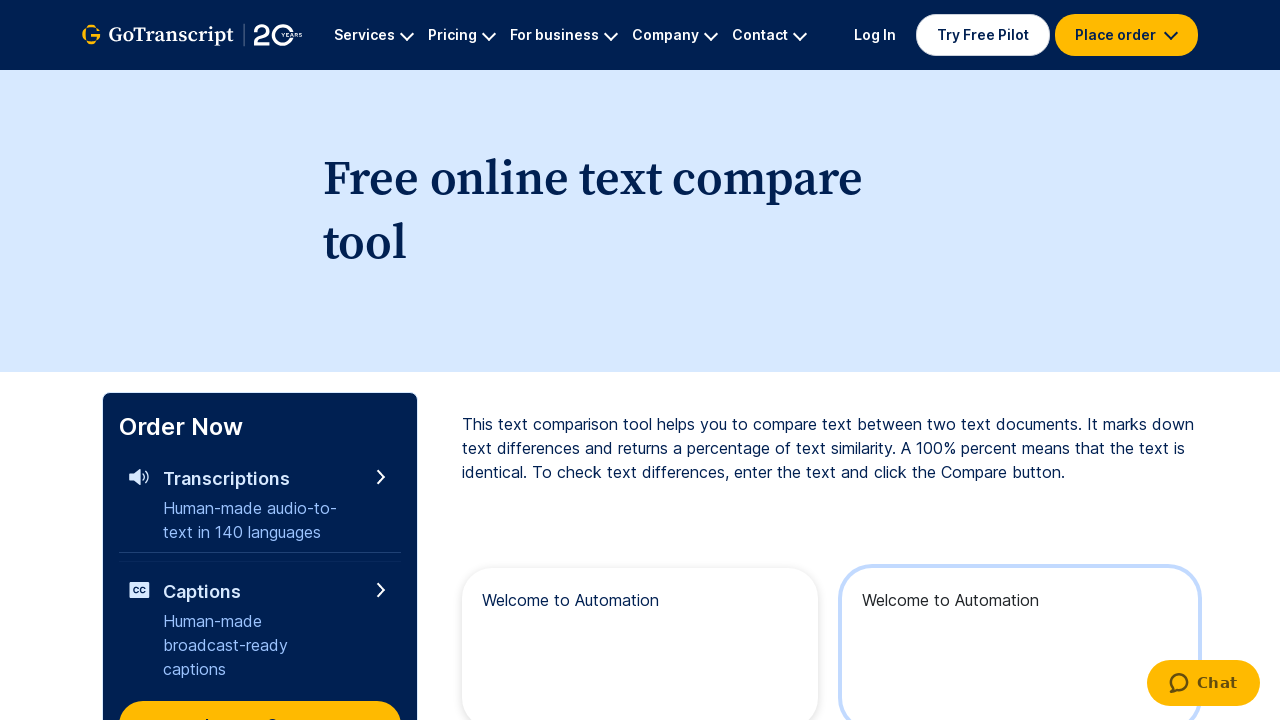